Tests right-click context menu functionality by right-clicking on an element, selecting 'Paste' option from the context menu, and handling the resulting alert dialog

Starting URL: https://swisnl.github.io/jQuery-contextMenu/demo.html

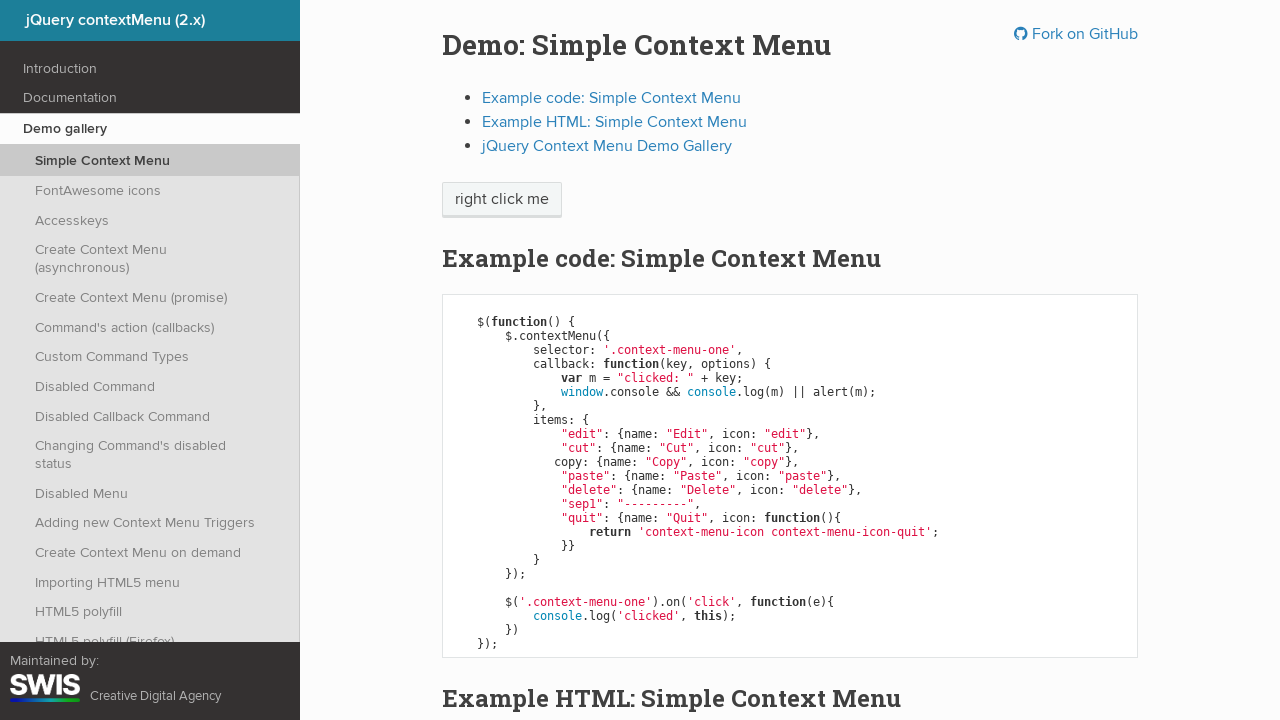

Located the 'right click me' element
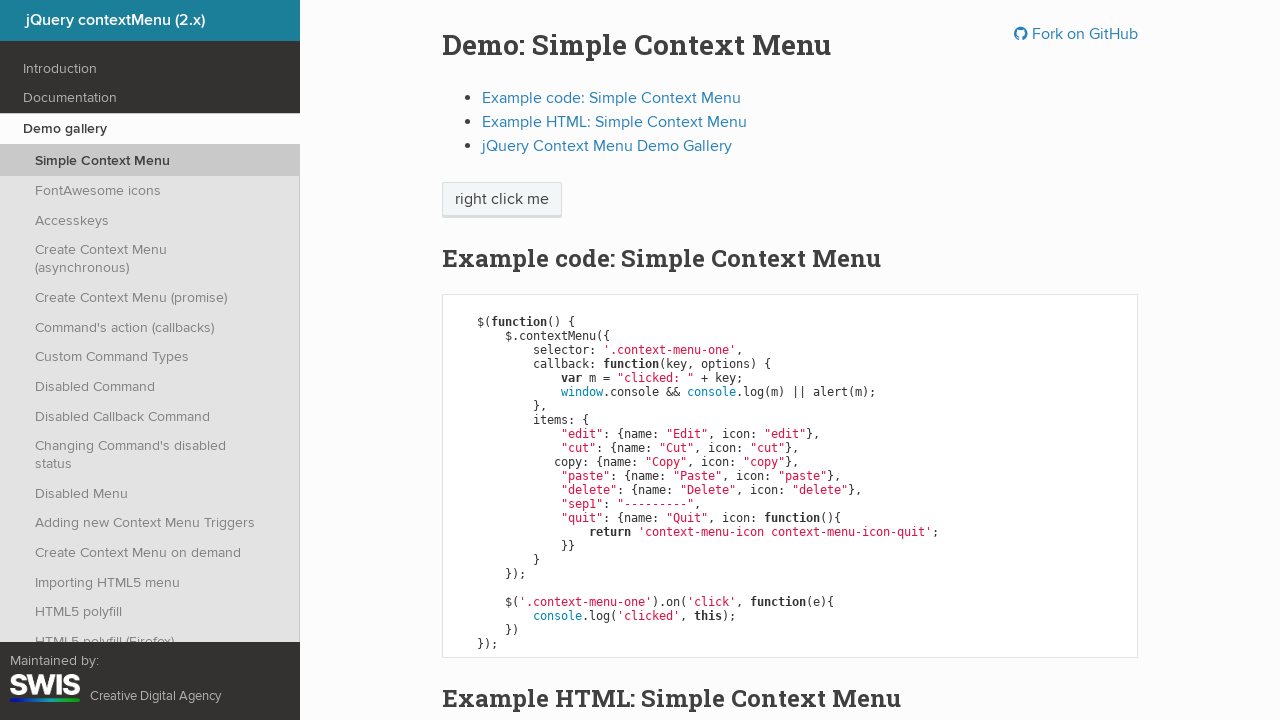

Right-clicked on the element to open context menu at (502, 200) on xpath=//span[text()='right click me']
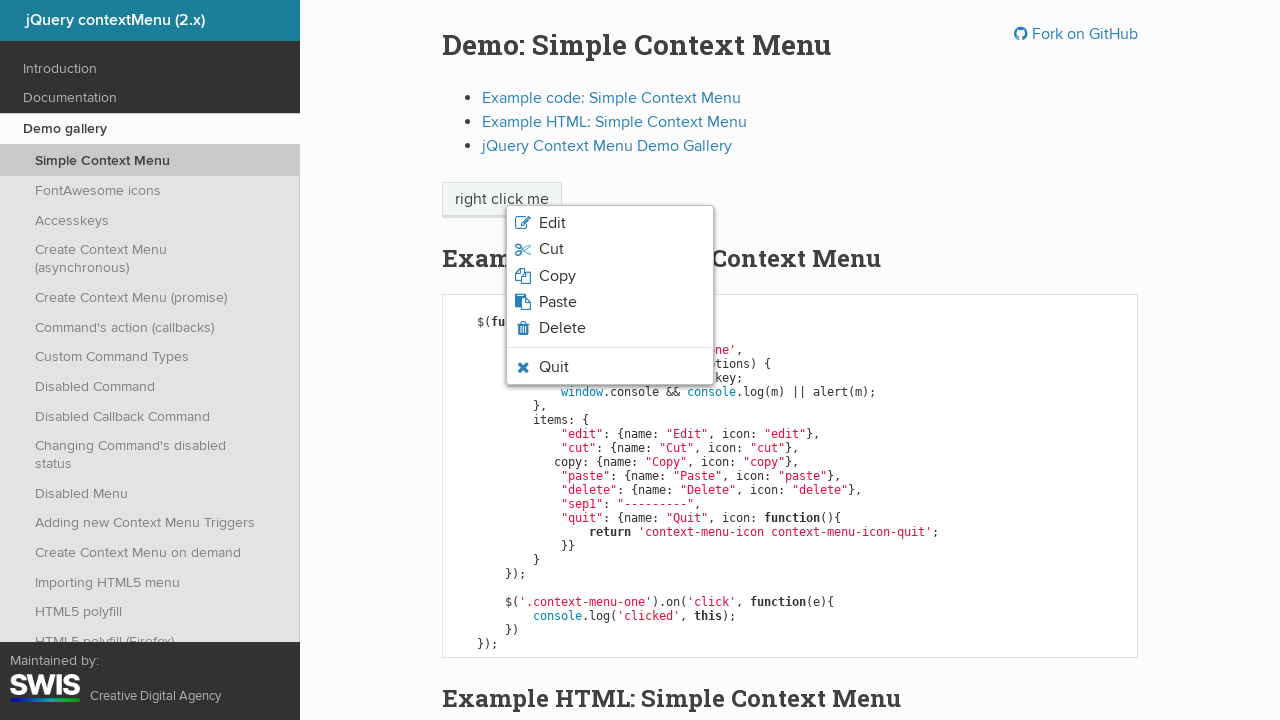

Waited for context menu to appear
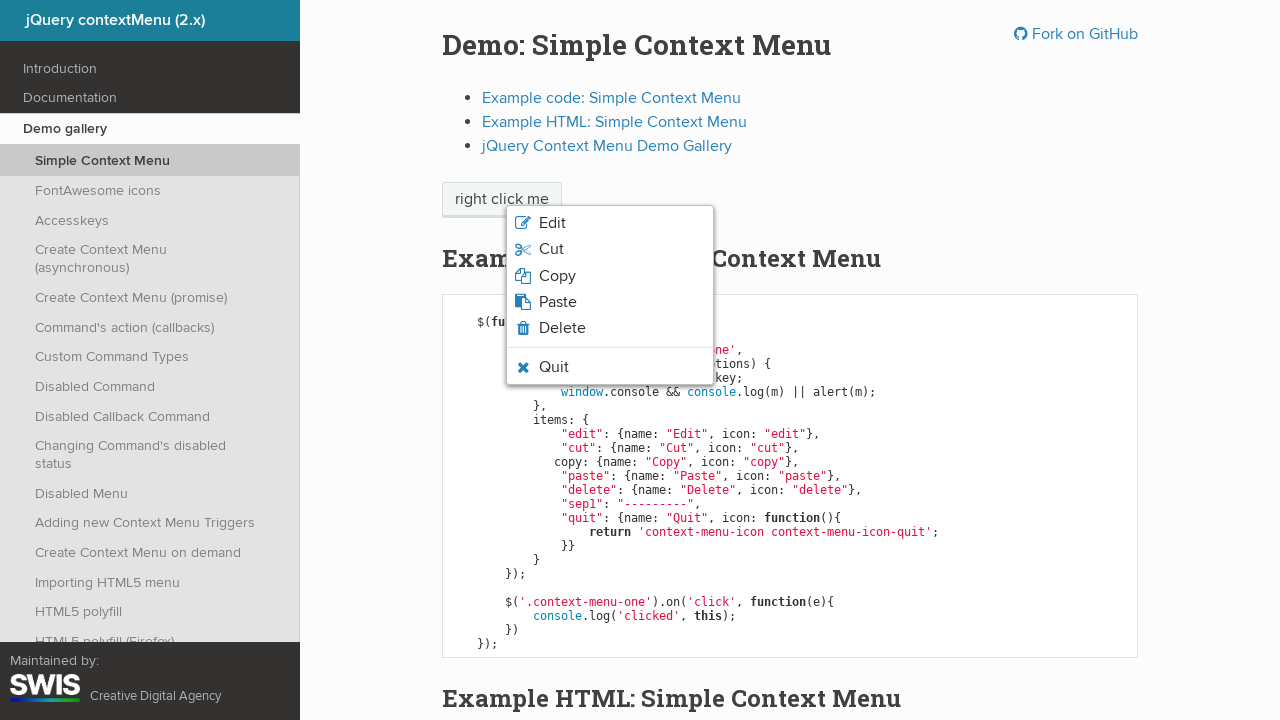

Clicked 'Paste' option from context menu at (558, 302) on xpath=//span[text()='Paste']
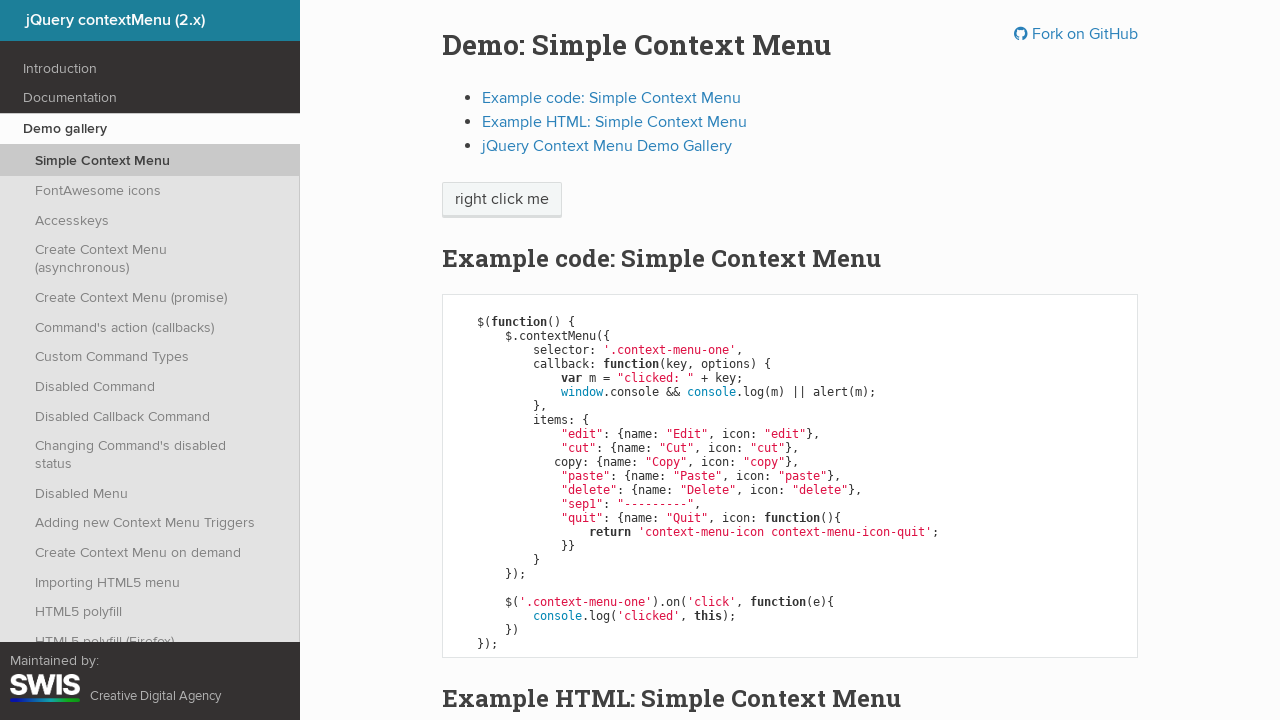

Set up alert dialog handler to accept dialogs
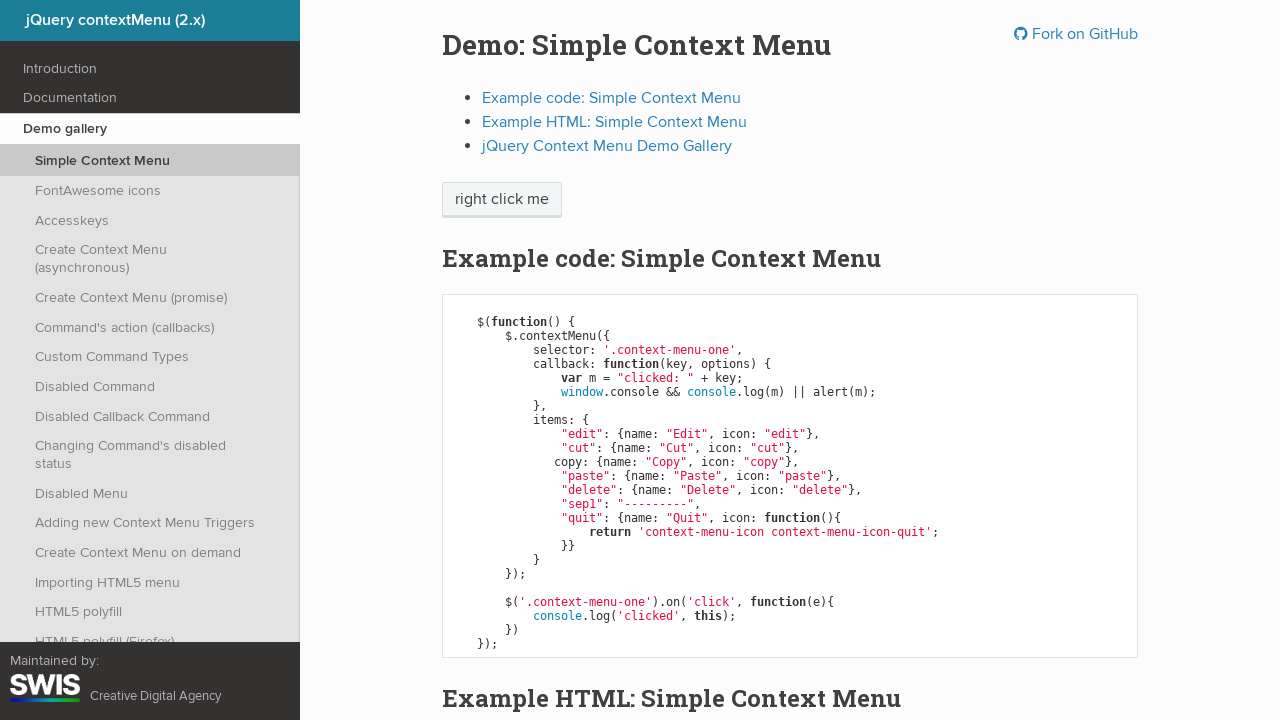

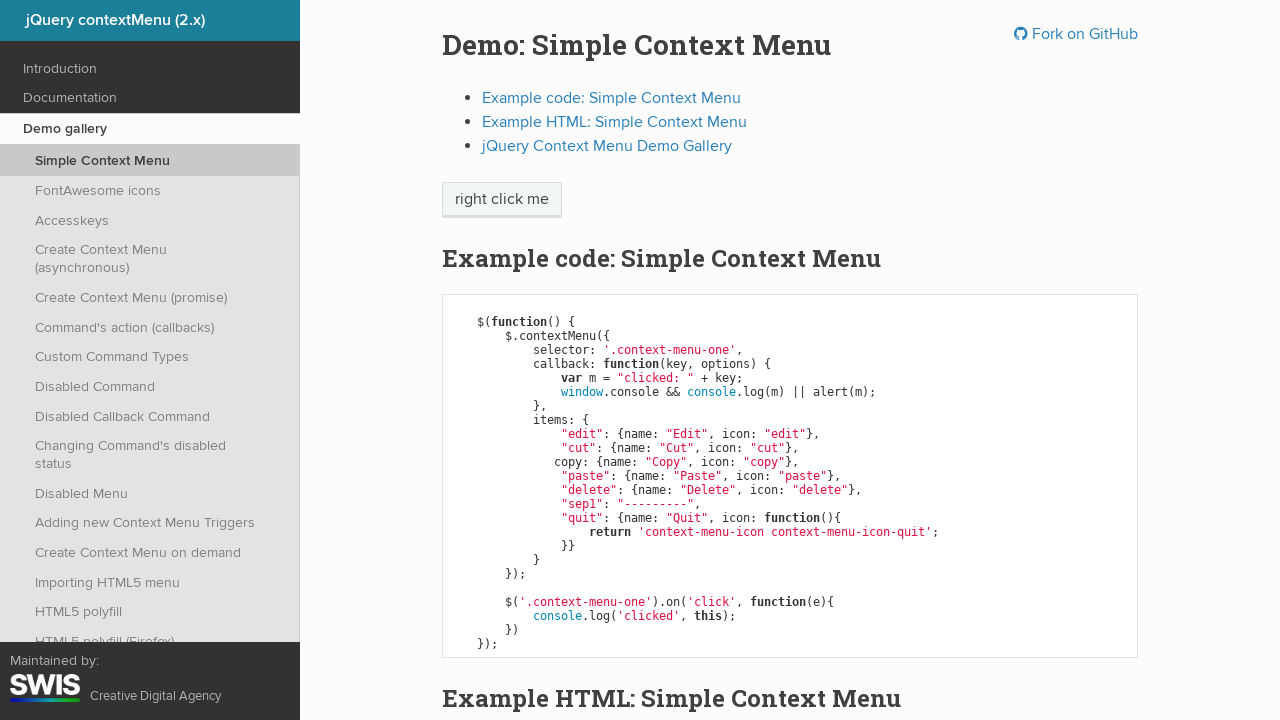